Tests JavaScript alert handling by clicking a button that triggers an alert and then accepting/dismissing the alert dialog

Starting URL: https://formy-project.herokuapp.com/switch-window

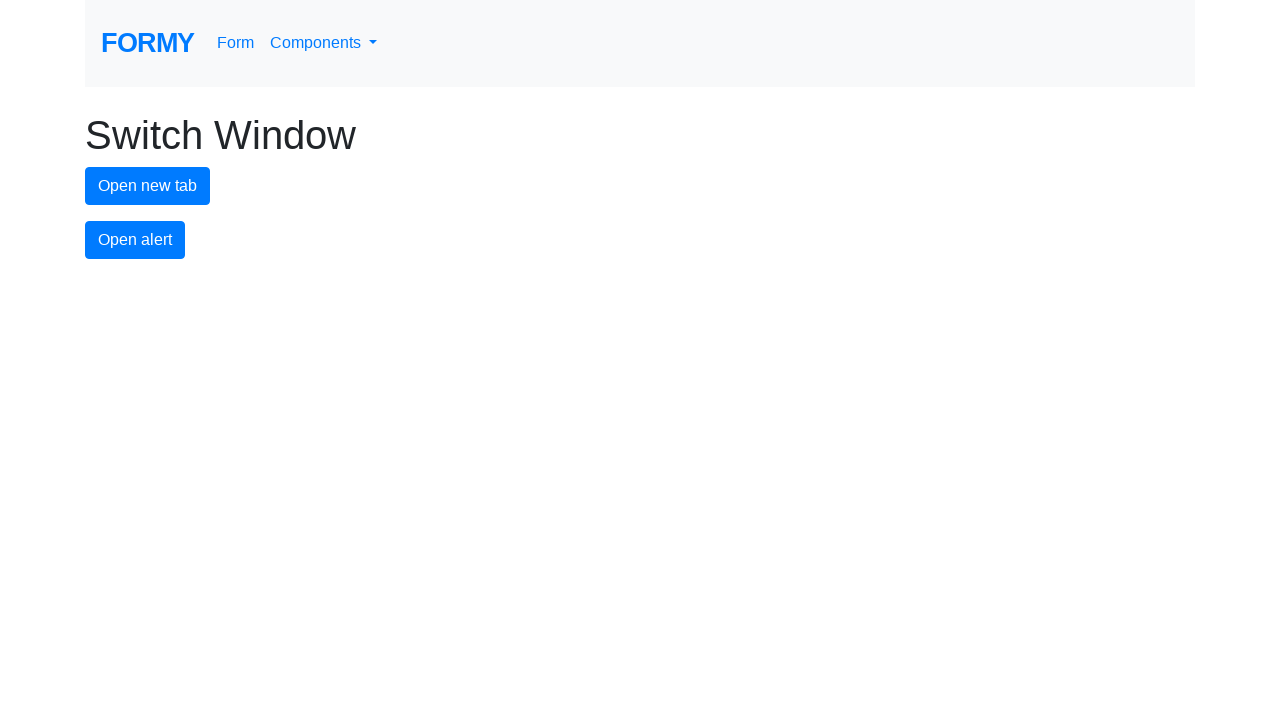

Clicked alert button to trigger JavaScript alert at (135, 240) on #alert-button
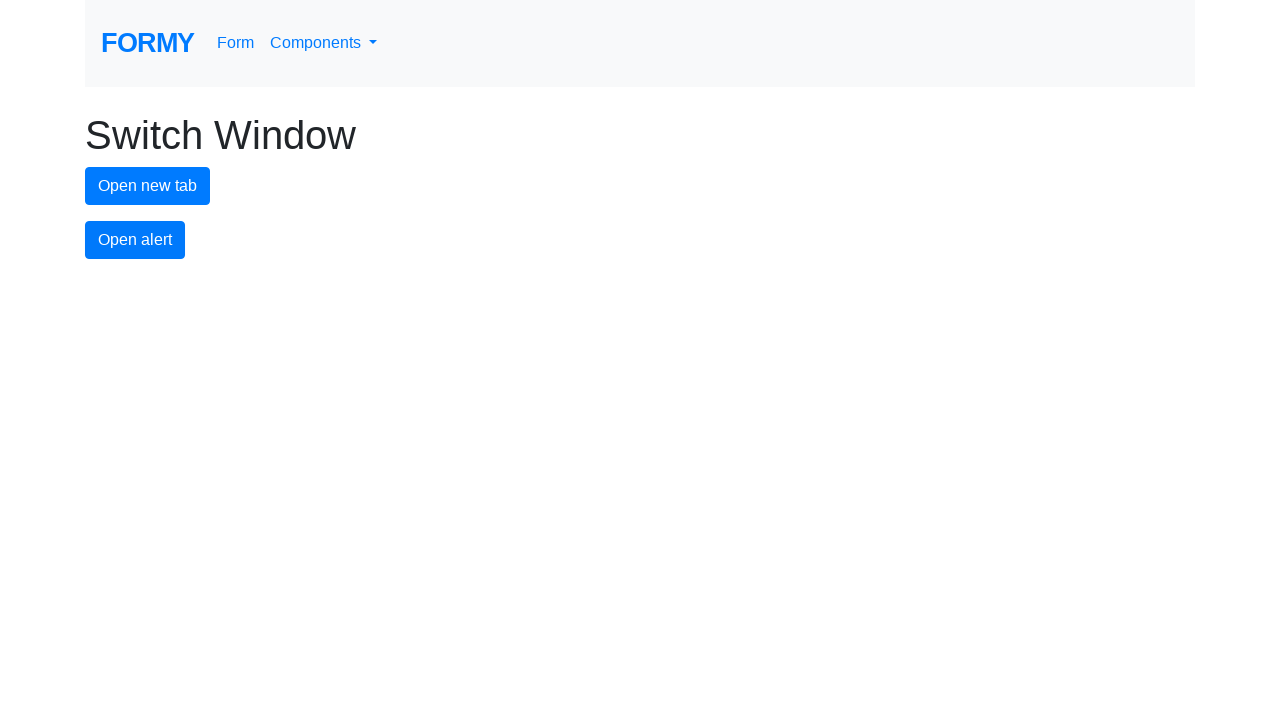

Set up dialog handler to accept alerts
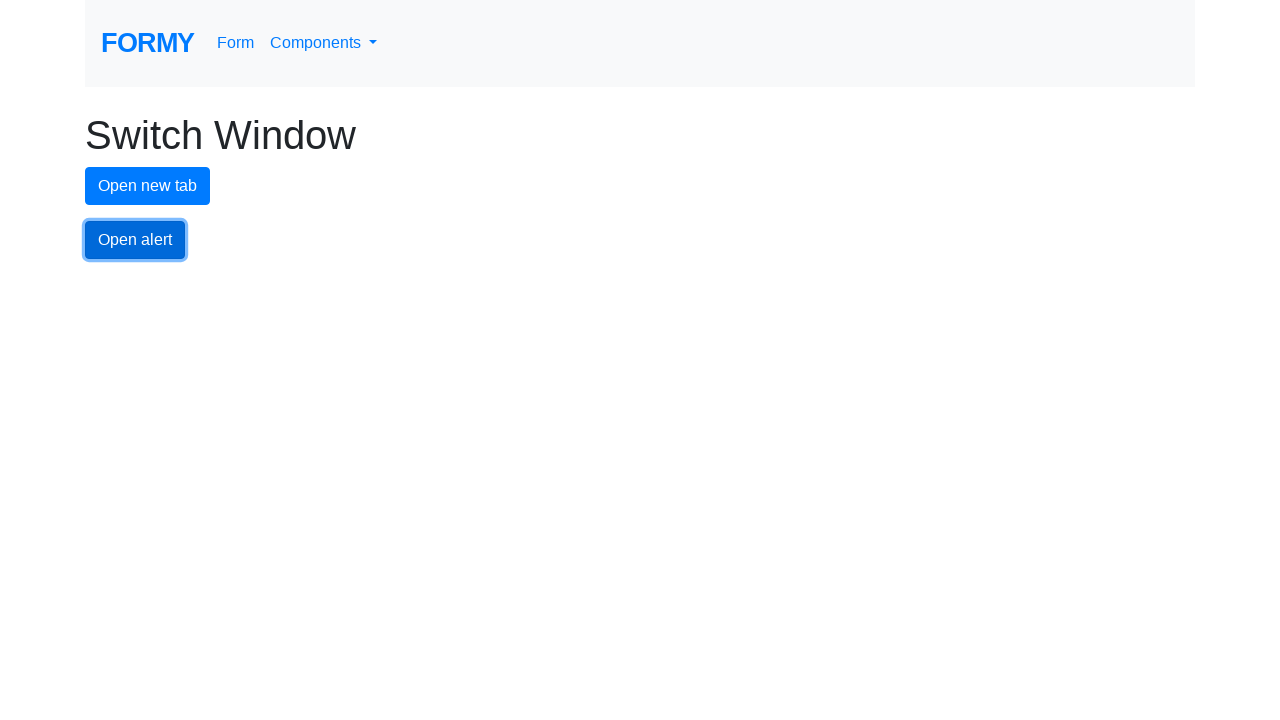

Clicked alert button using JavaScript evaluation
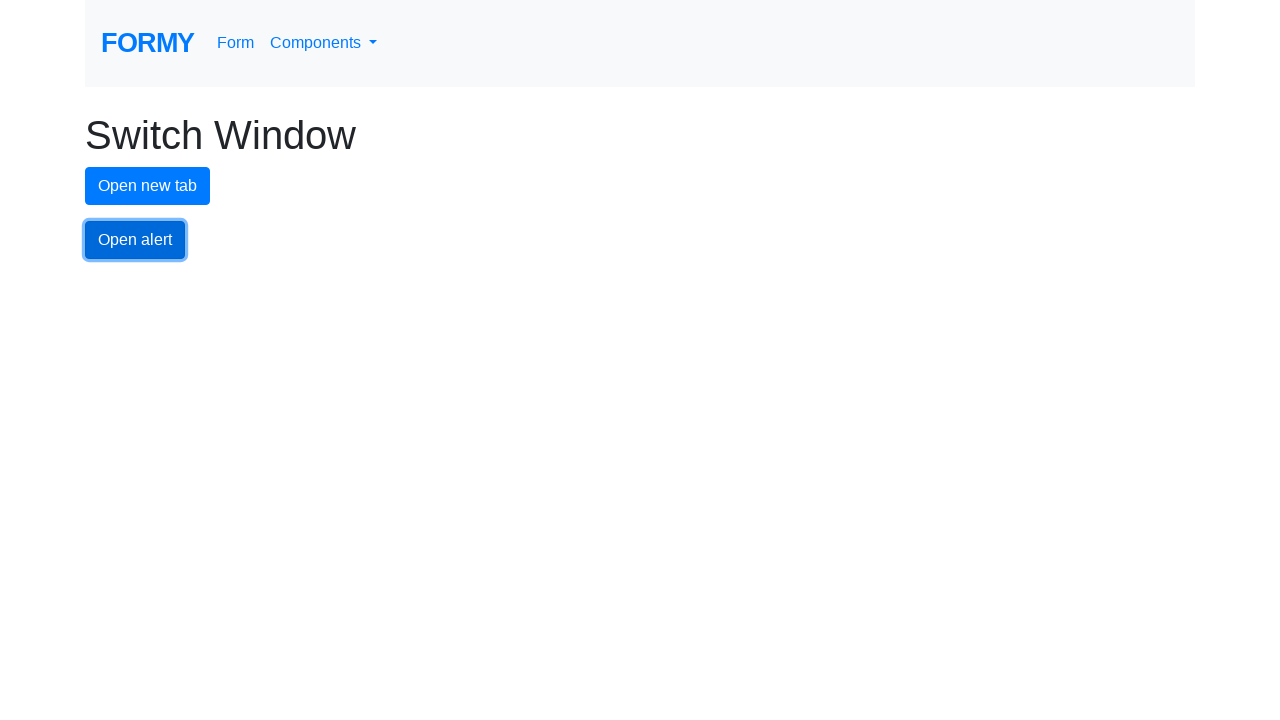

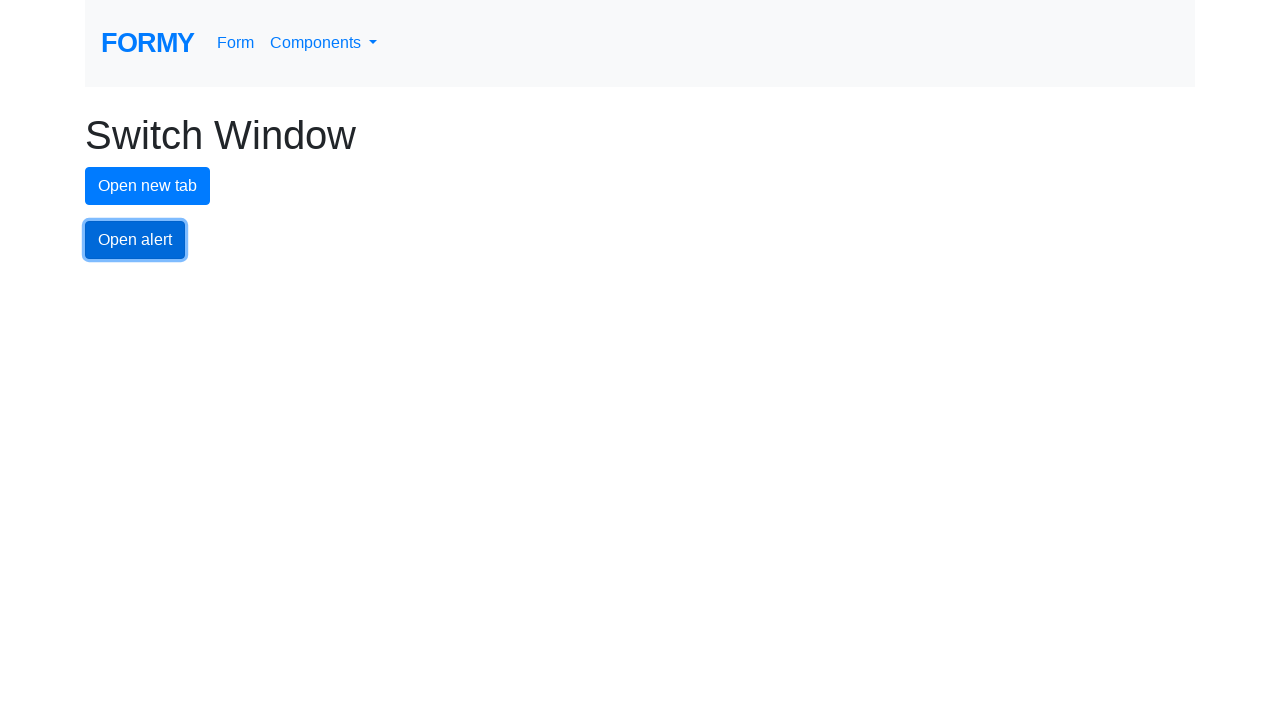